Tests drag-and-drop functionality on jQuery UI demo page by dragging an element from one position to another within an iframe

Starting URL: https://jqueryui.com/droppable/

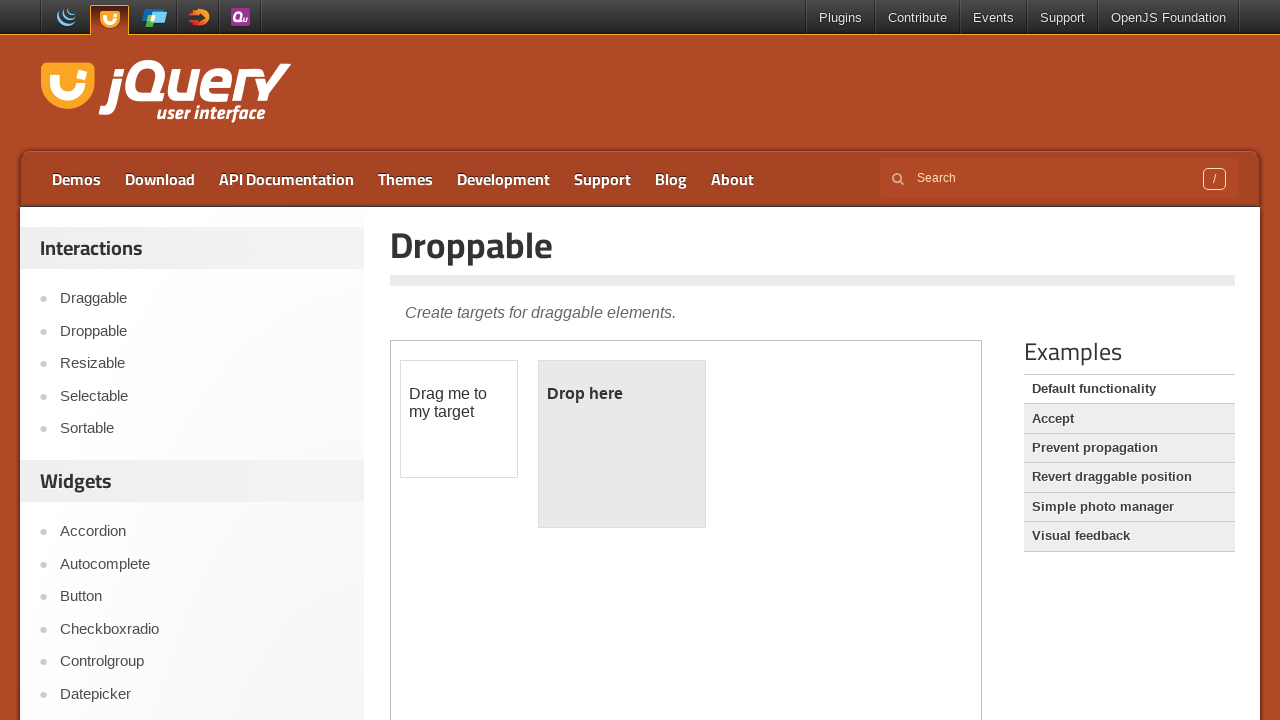

Located the first iframe containing the drag-and-drop demo
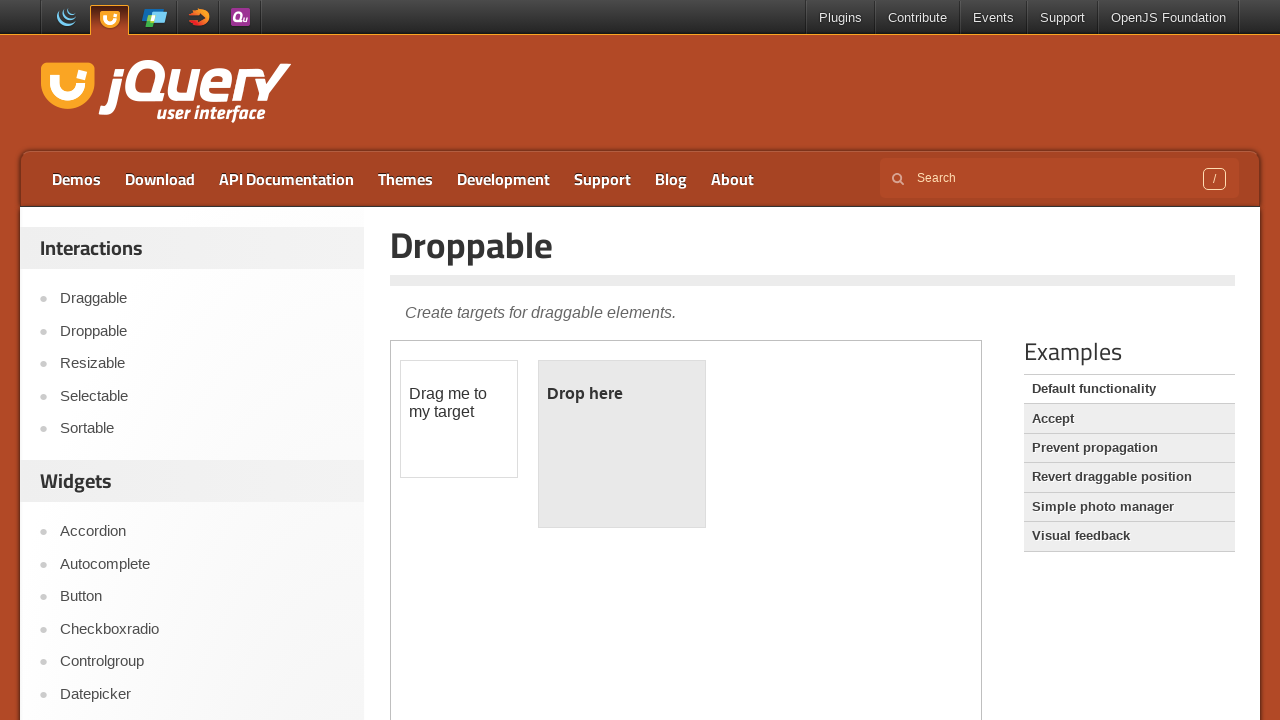

Located the draggable element (white box) with ID 'draggable'
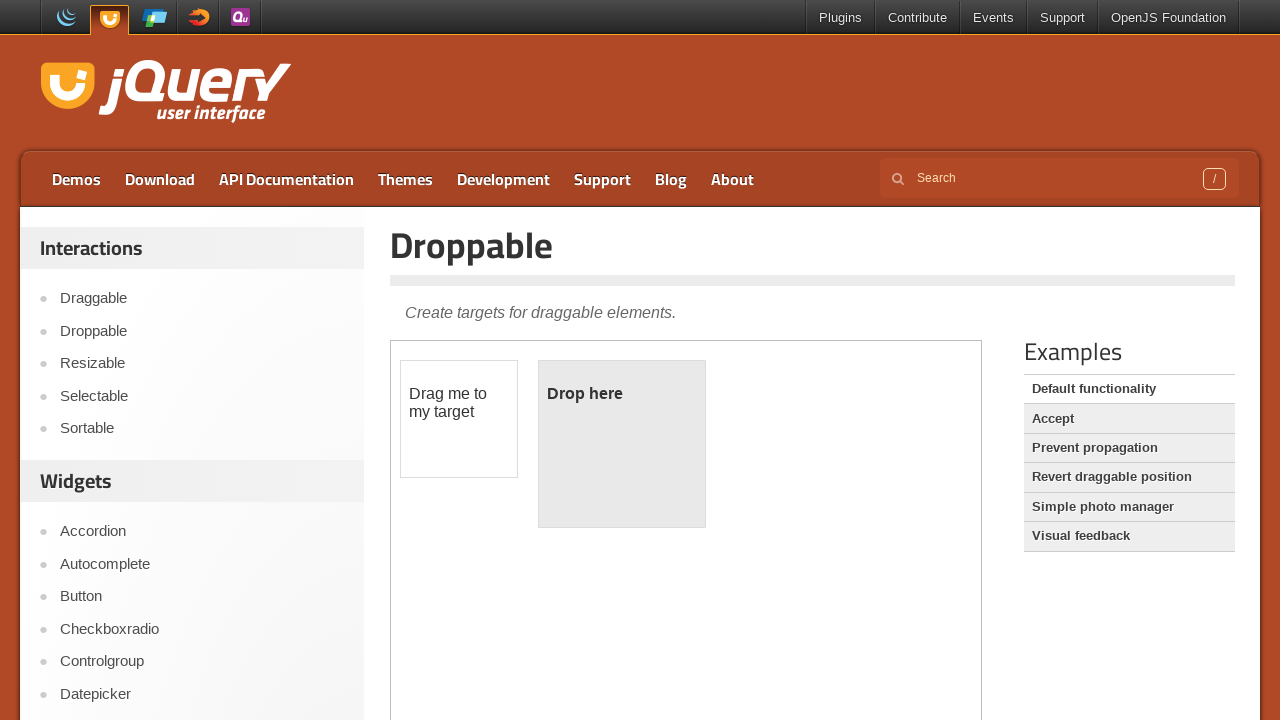

Located the droppable target element (yellow box) with ID 'droppable'
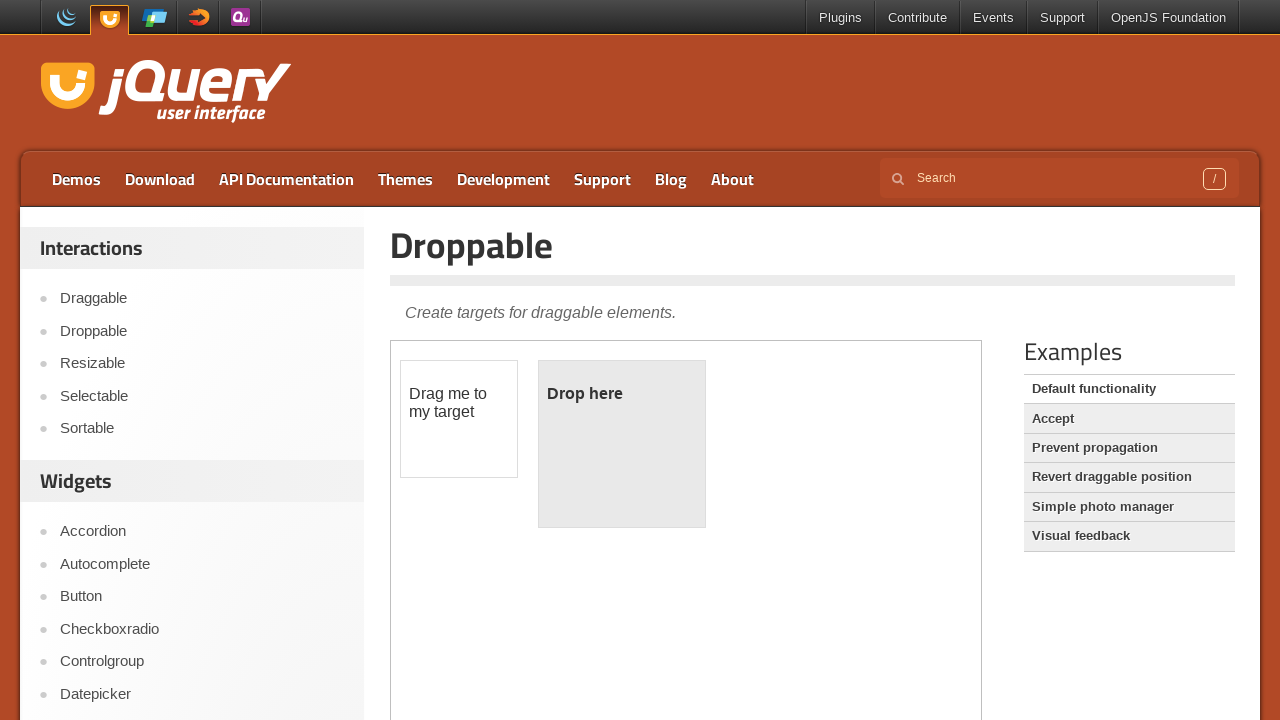

Performed drag-and-drop action: dragged white box onto yellow box at (622, 444)
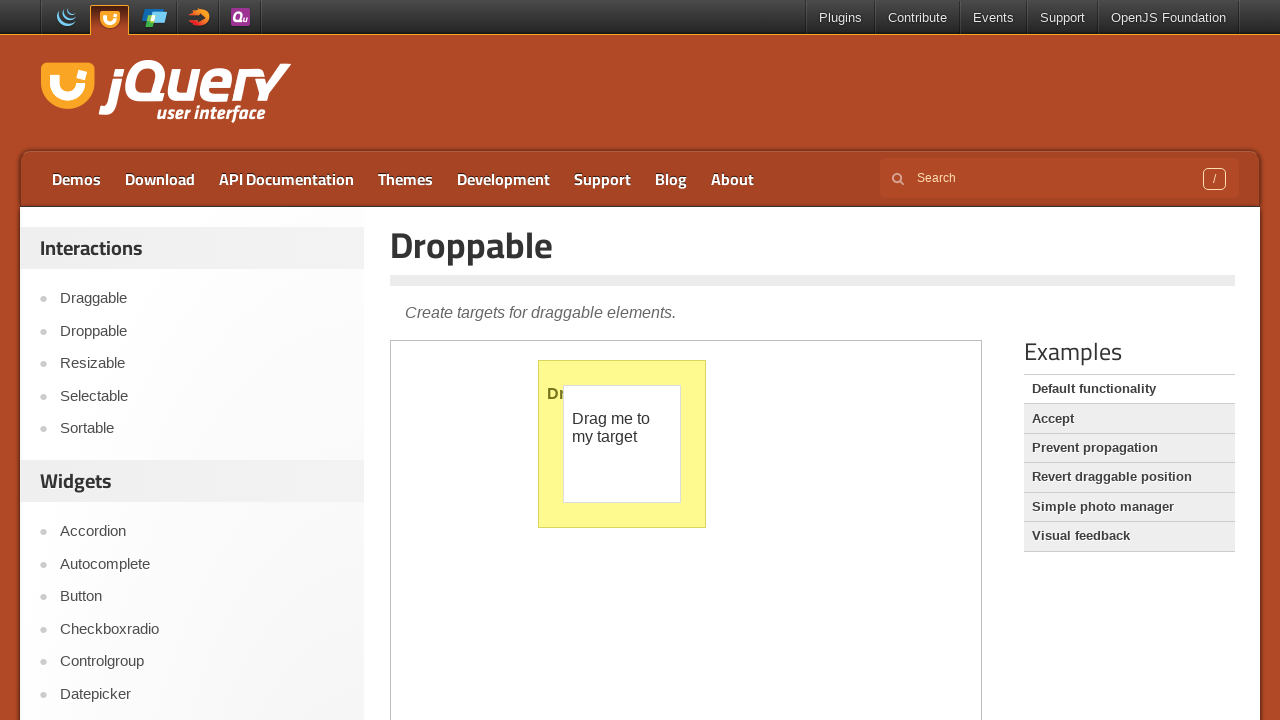

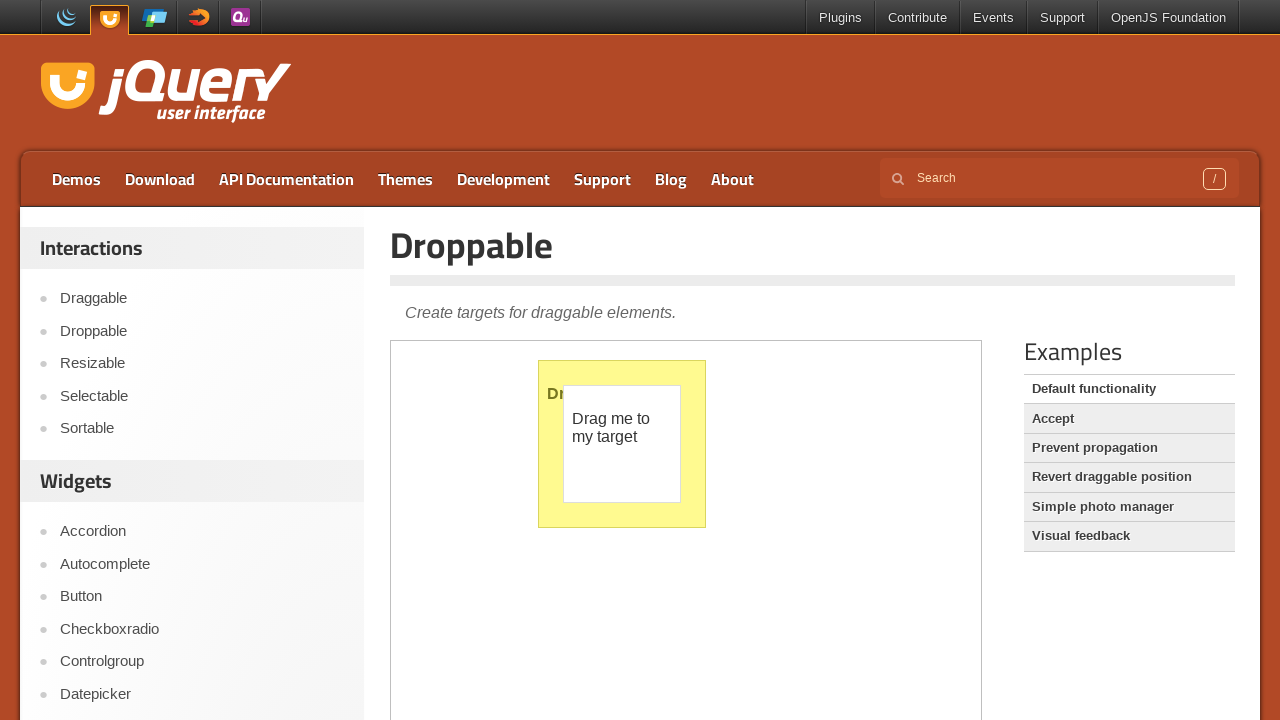